Tests file upload with a renamed file, verifying the new filename appears after successful upload

Starting URL: https://the-internet.herokuapp.com/upload

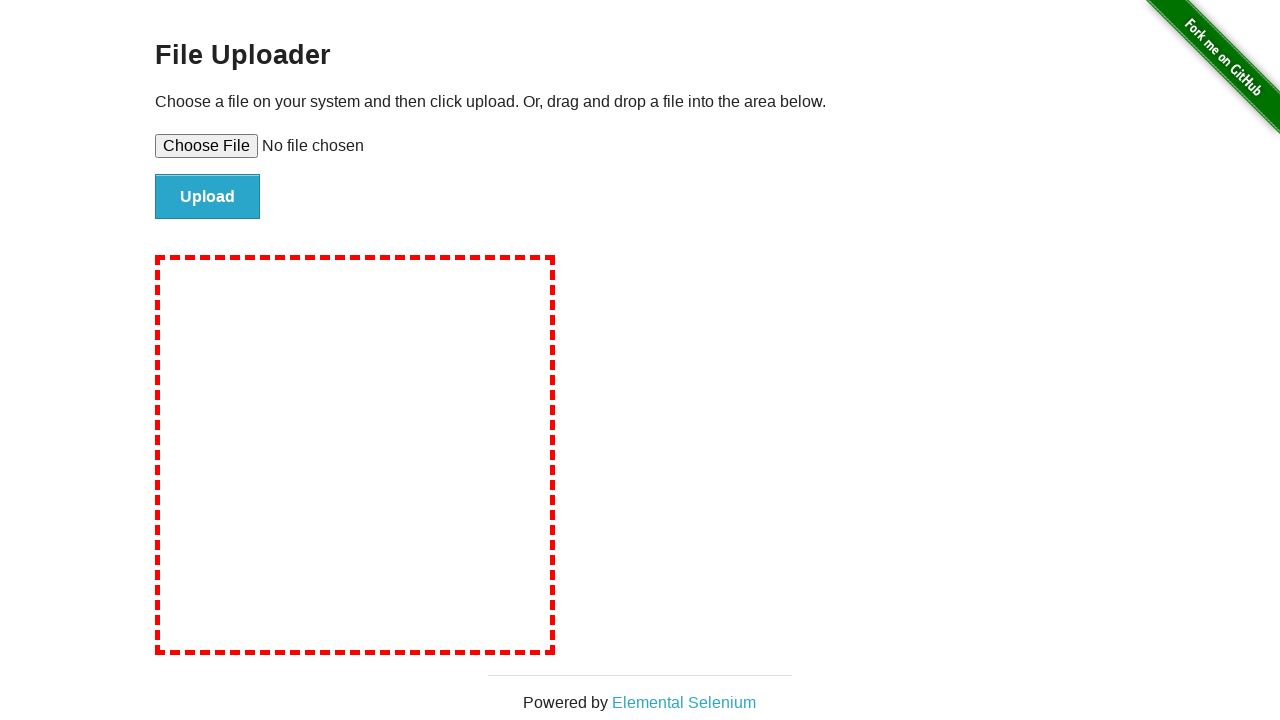

Set input file with renamed filename 'LearningAutomation.pdf'
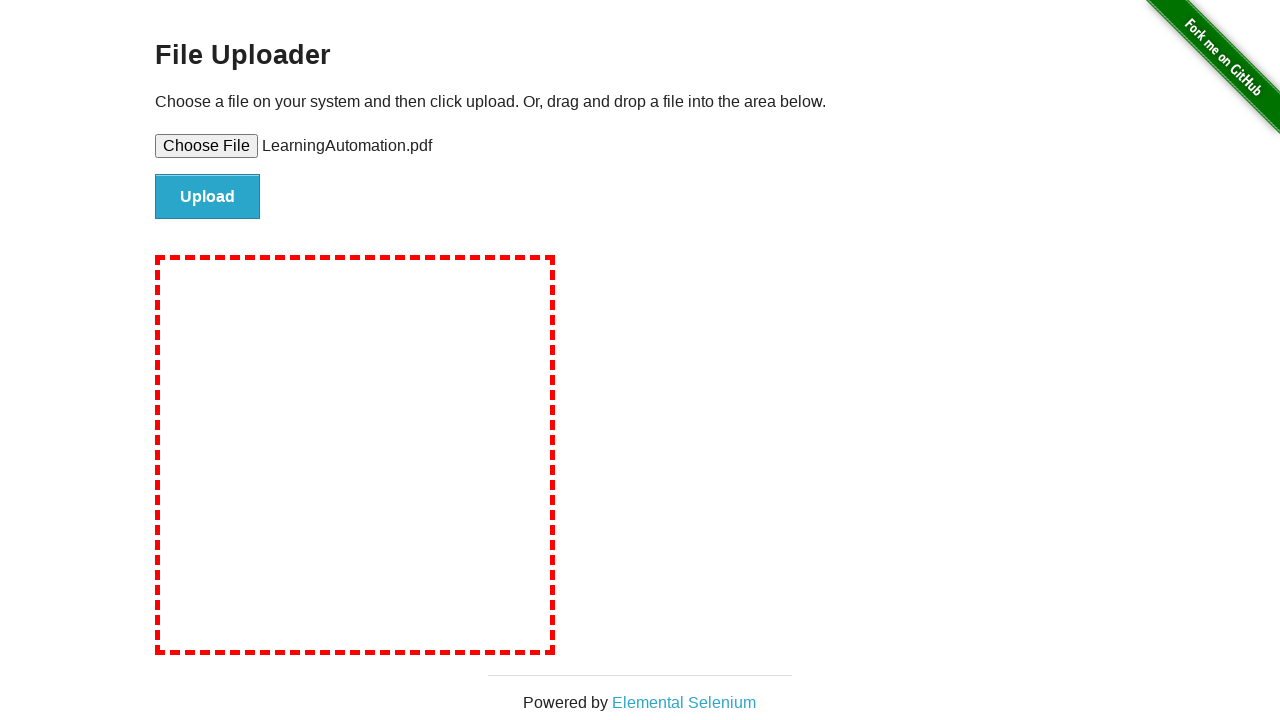

Clicked file submit button at (208, 197) on #file-submit
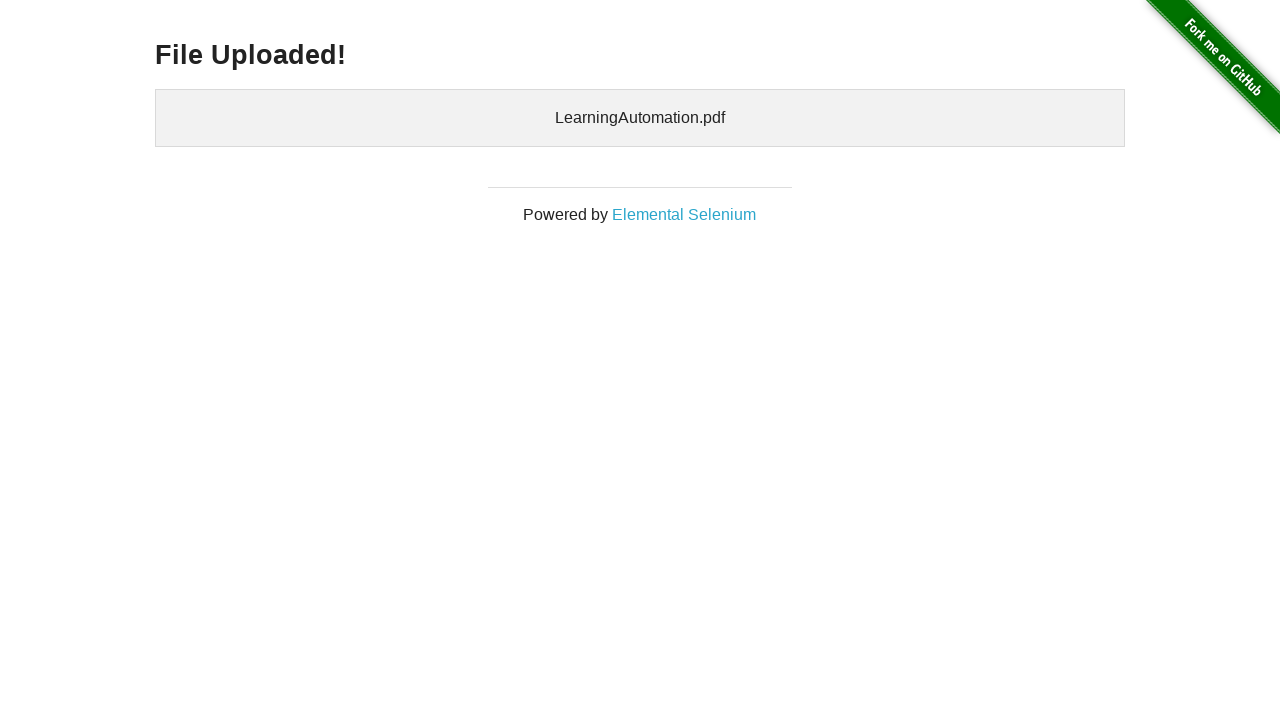

Upload success message appeared
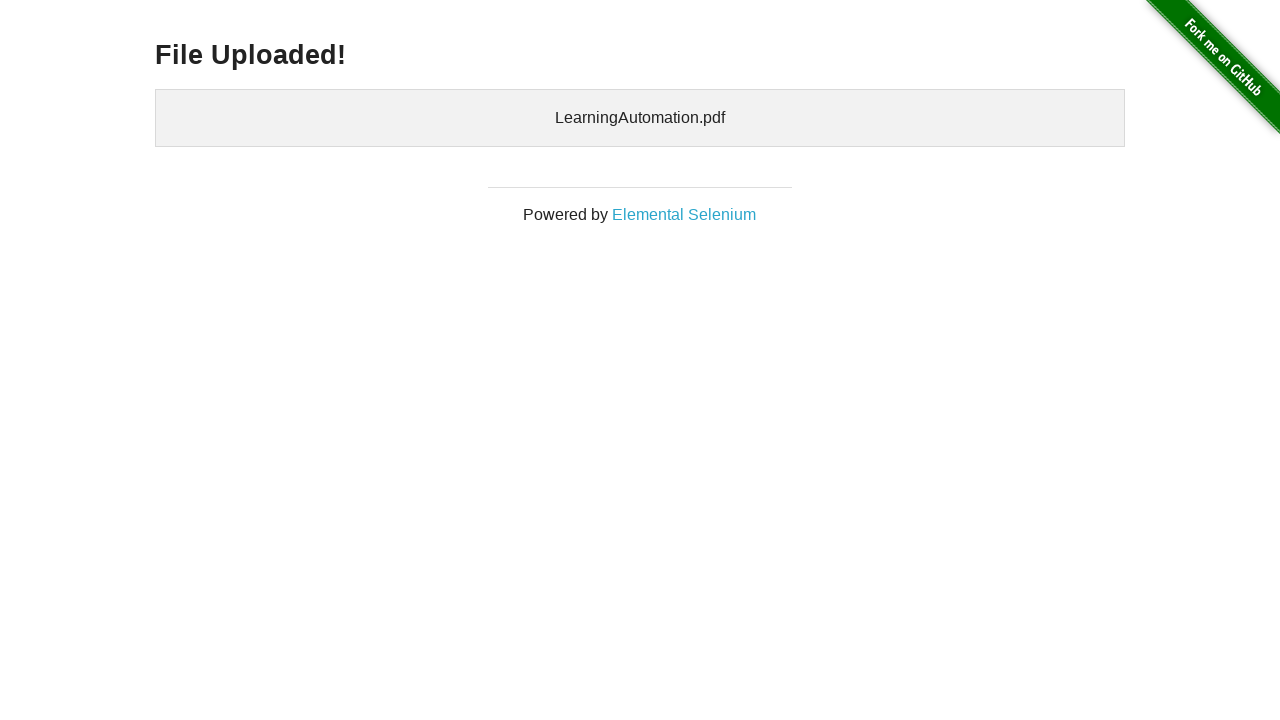

Verified 'File Uploaded!' message displayed
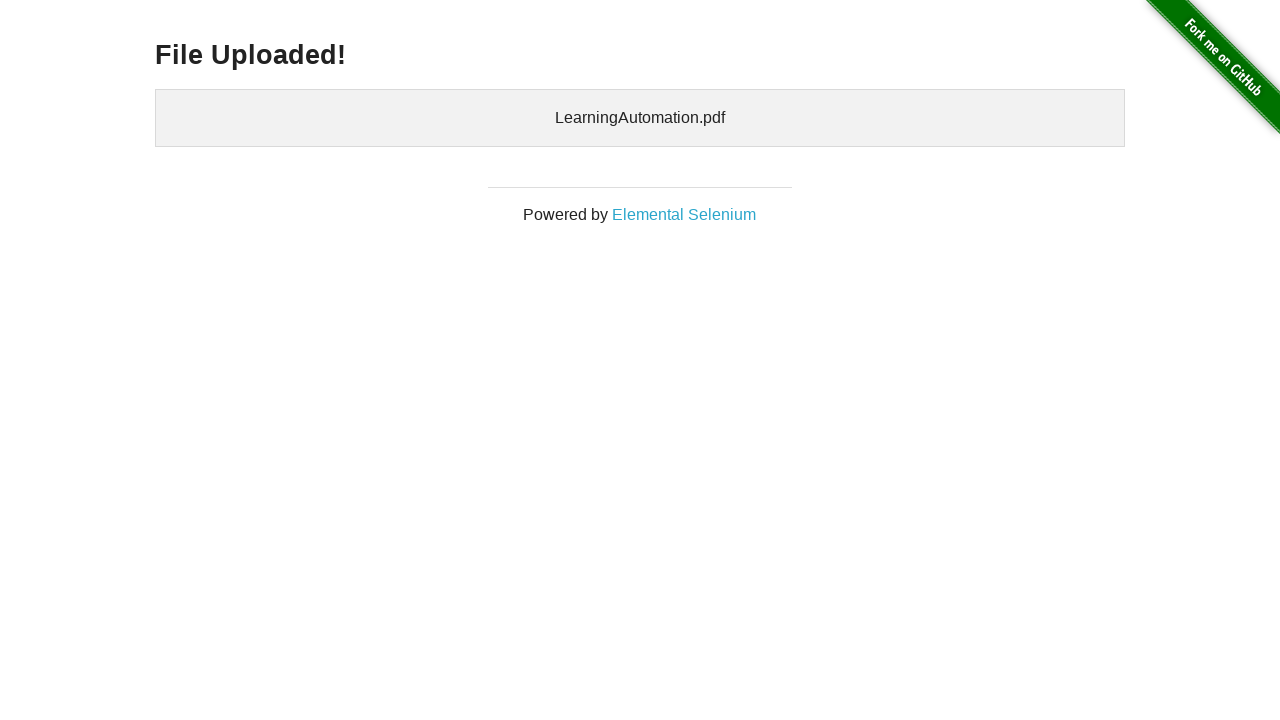

Retrieved uploaded files text content
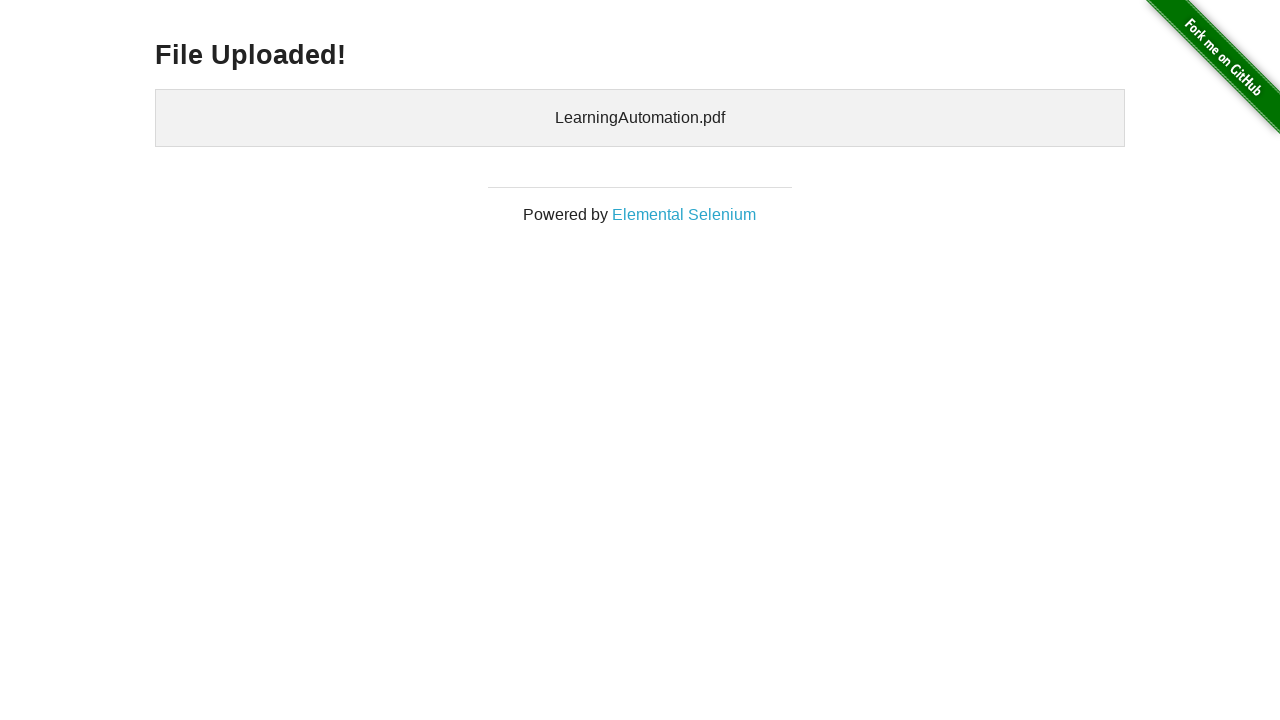

Verified renamed filename 'LearningAutomation' appears in uploaded files
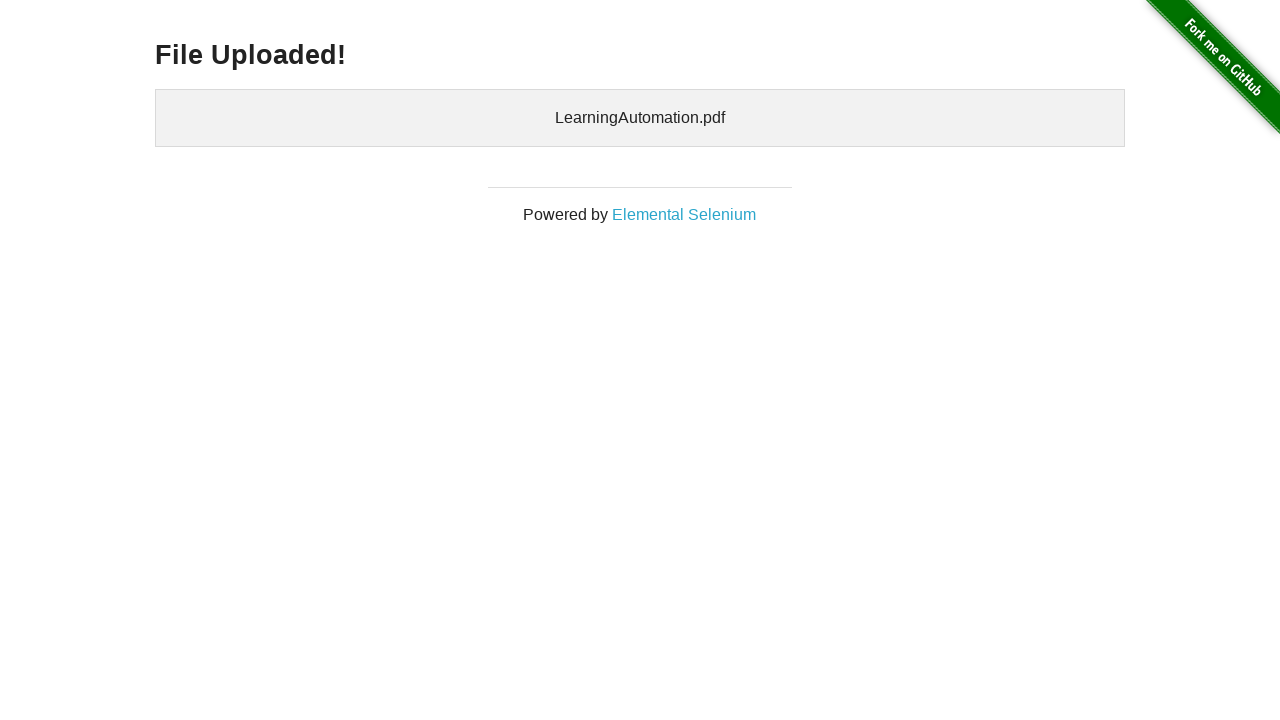

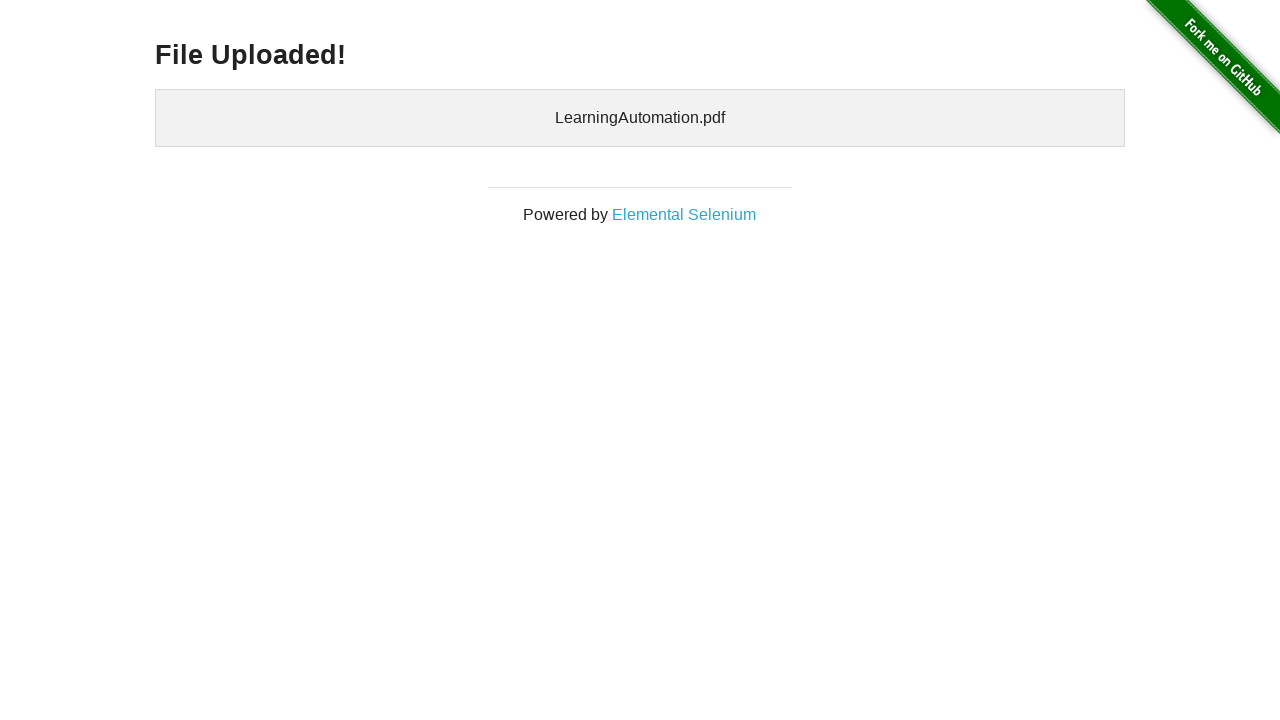